Tests a latitude/longitude to address converter by entering coordinates into form fields within an iframe and clicking the determine address button

Starting URL: https://stevemorse.org/jcal/latlon.php

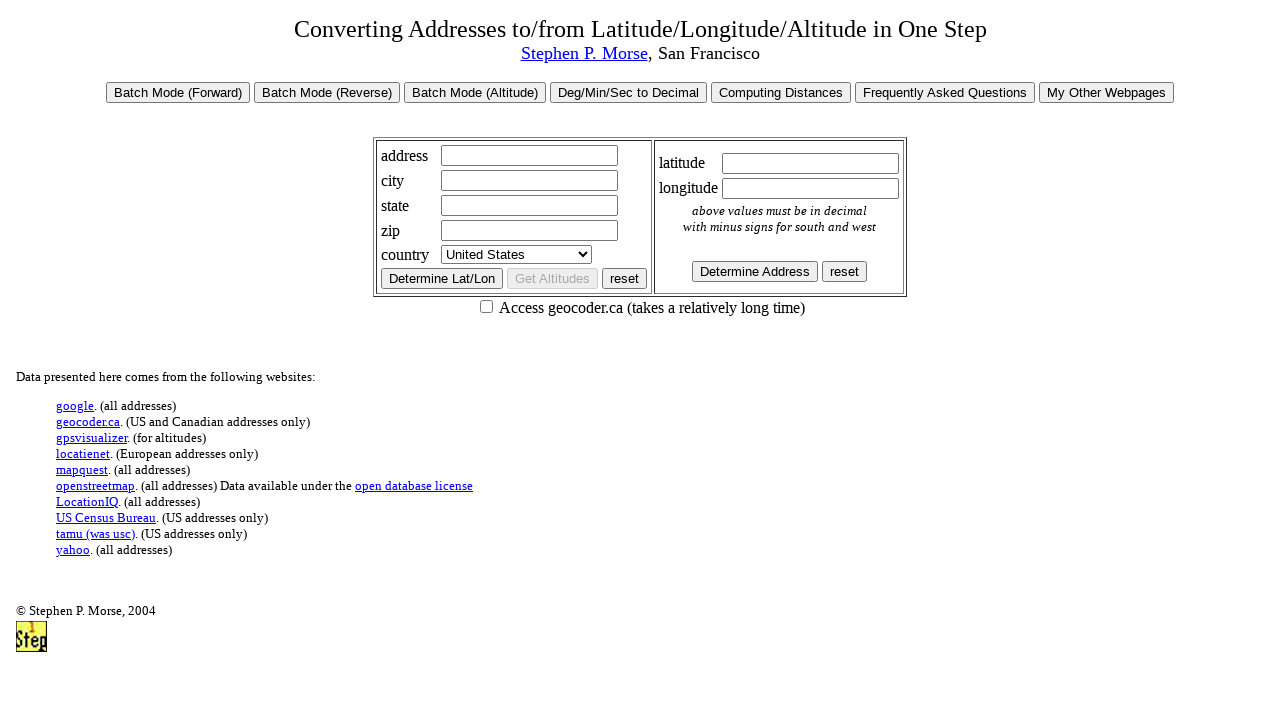

Waited for iframe to load
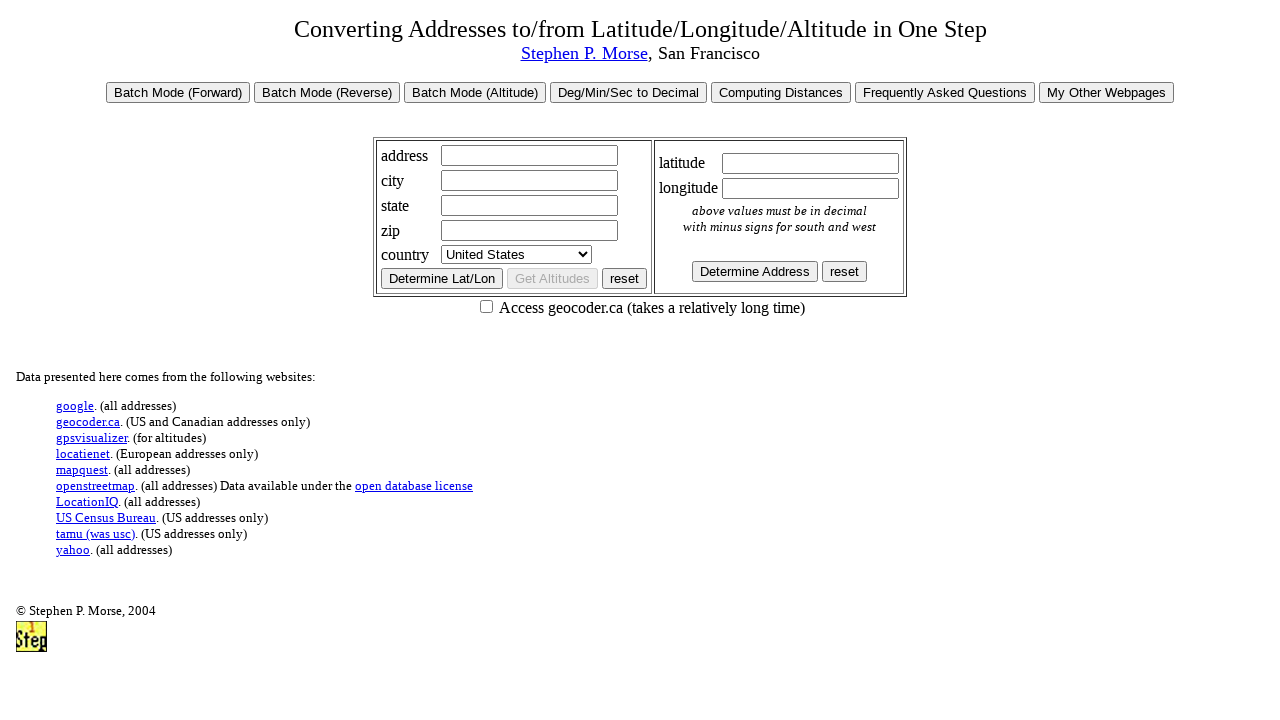

Located and accessed first iframe
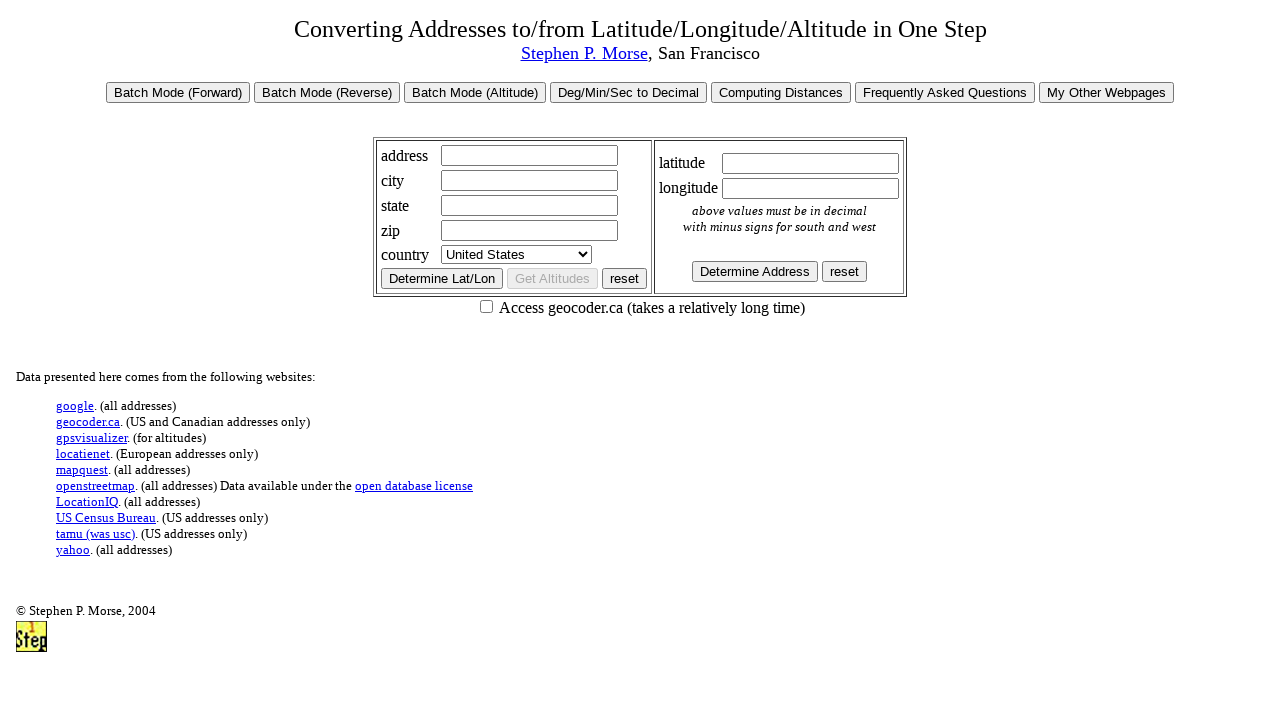

Filled latitude field with 40.7128 on iframe >> nth=0 >> internal:control=enter-frame >> input[name='latitude']
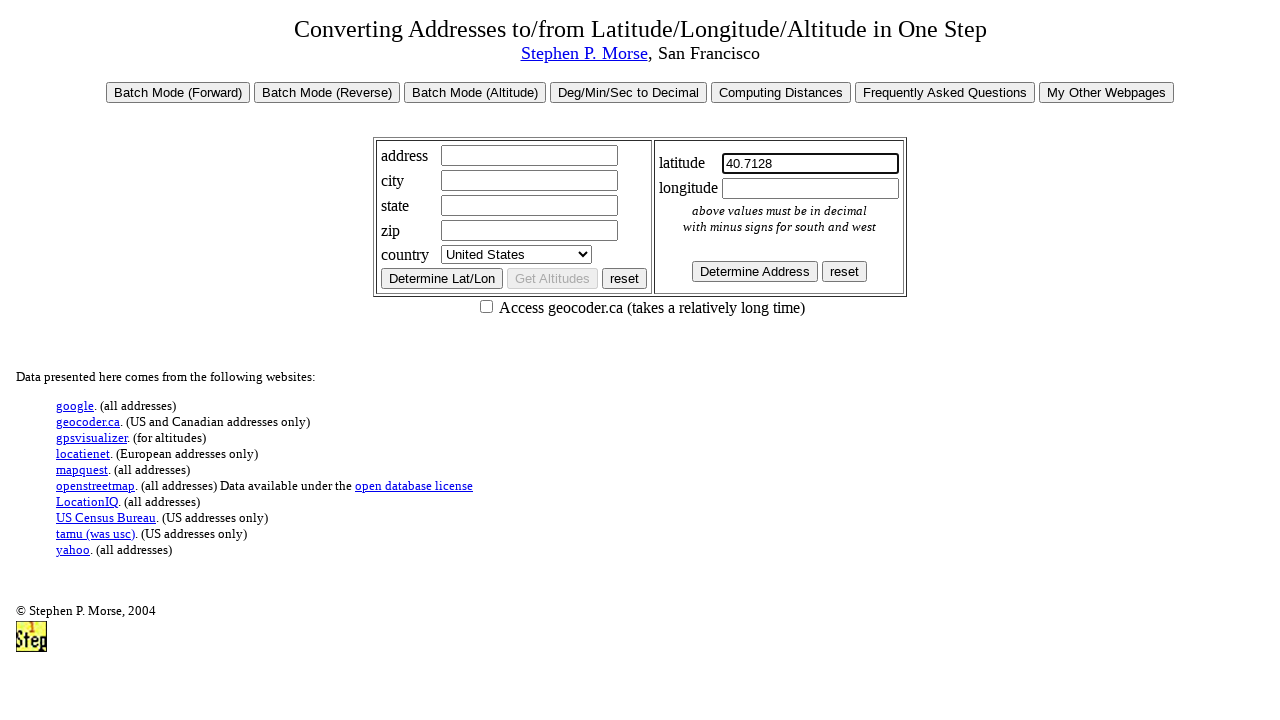

Filled longitude field with -74.0060 on iframe >> nth=0 >> internal:control=enter-frame >> input[name='longitude']
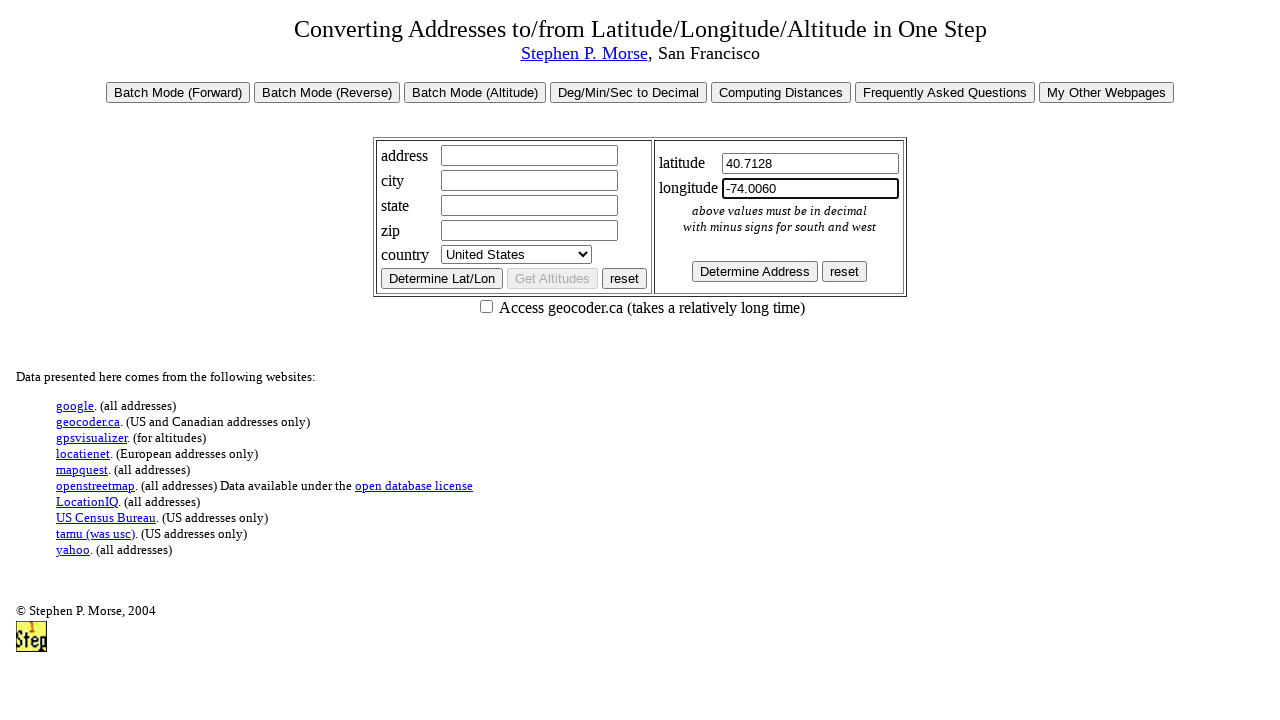

Clicked Determine Address button at (754, 271) on iframe >> nth=0 >> internal:control=enter-frame >> input[type='button'][value='D
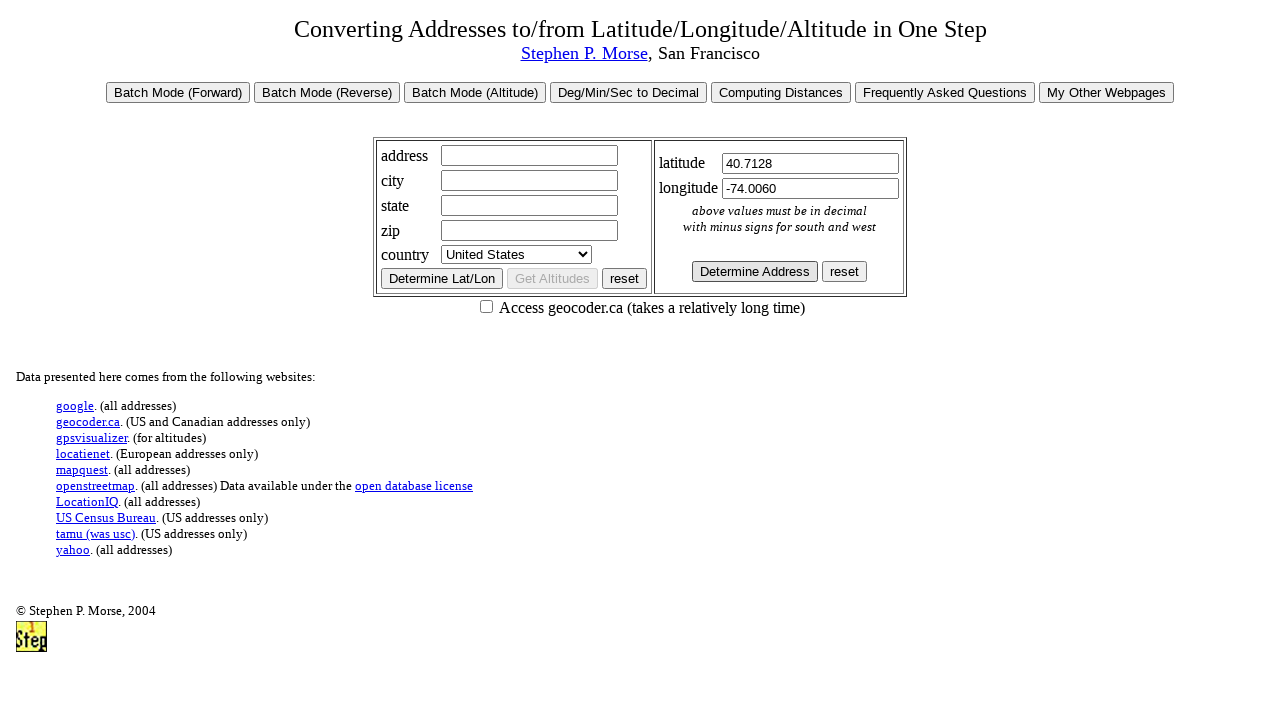

Waited 1 second for results to process
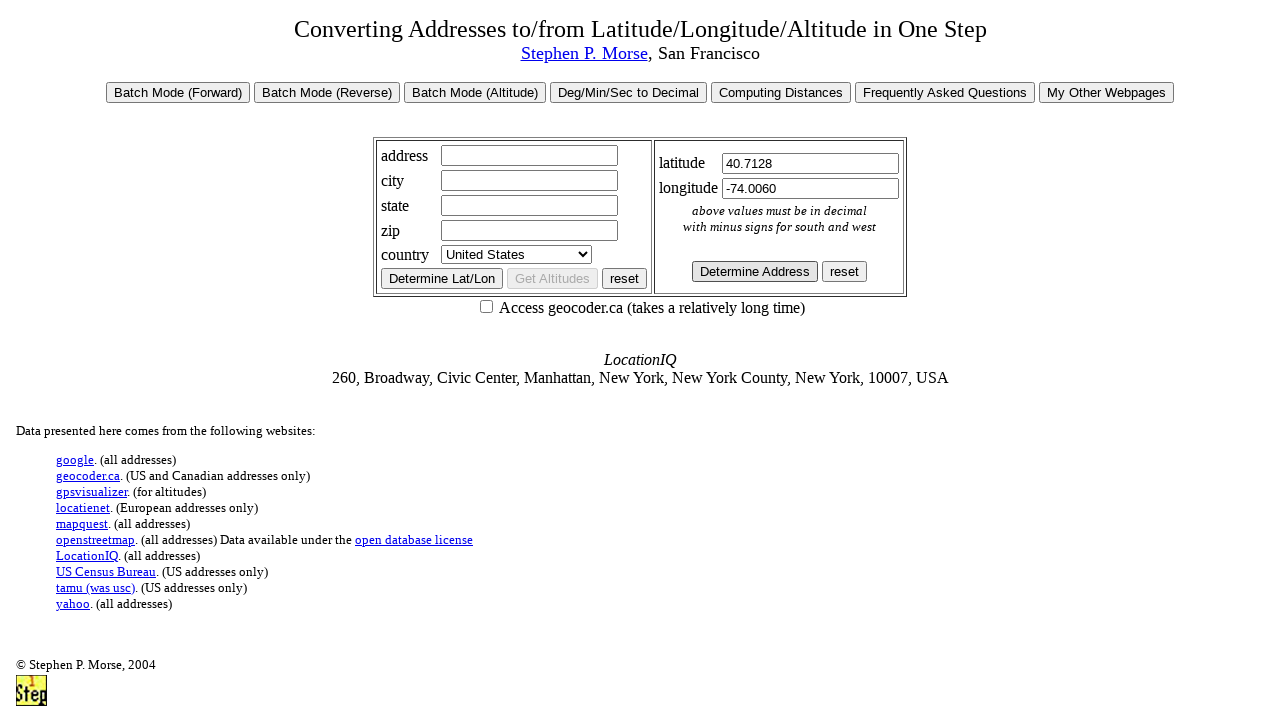

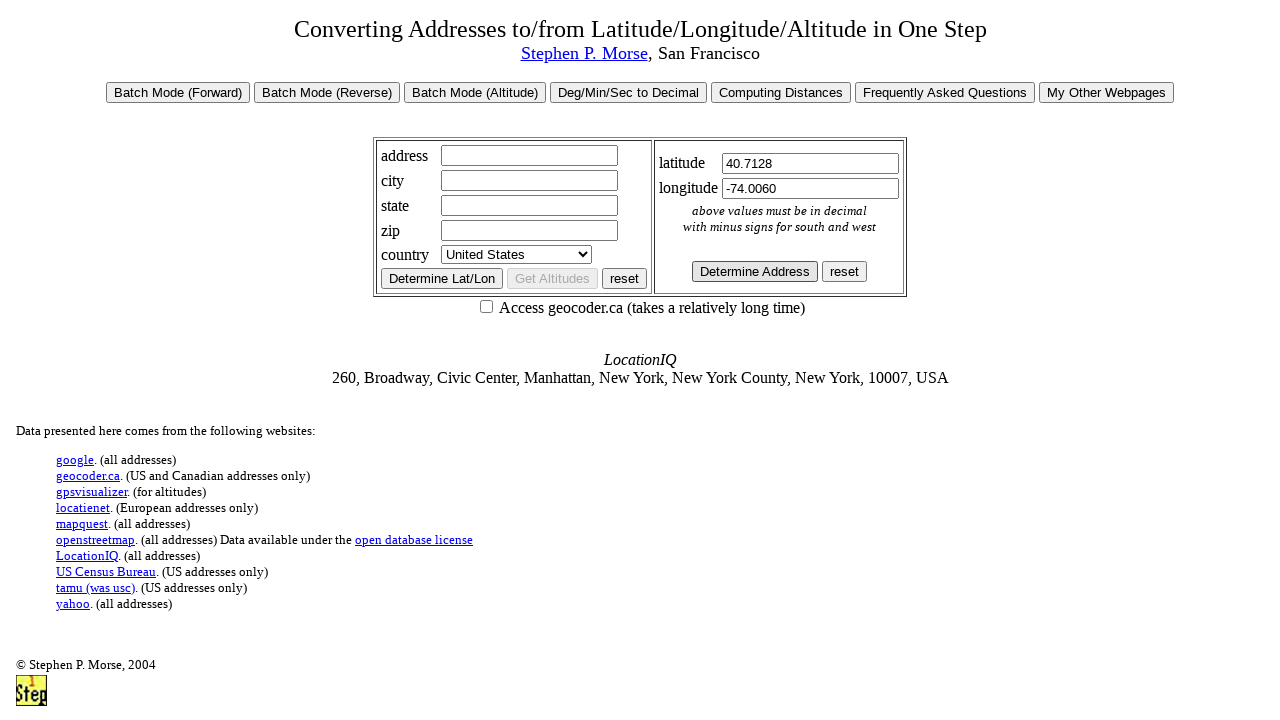